Tests unmarking a completed todo item by adding an item, checking it as completed, then unchecking it

Starting URL: https://todomvc.com/examples/react/dist/

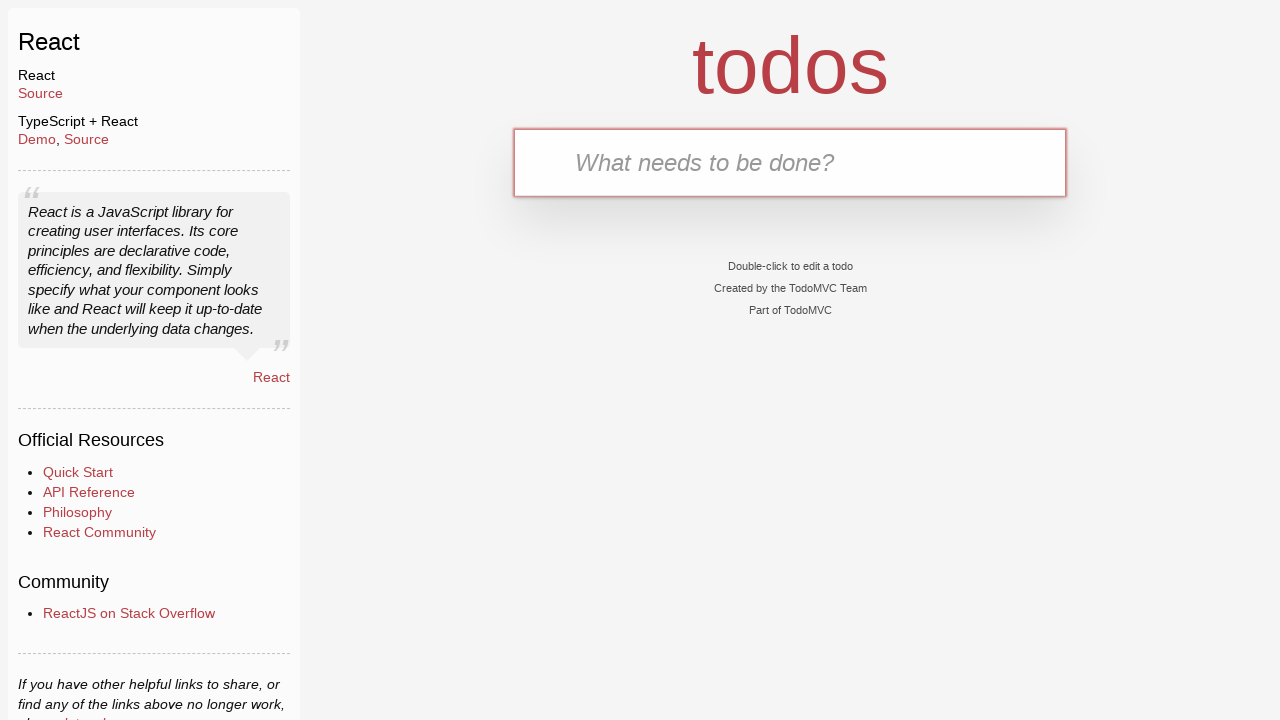

Waited for new todo input field to appear
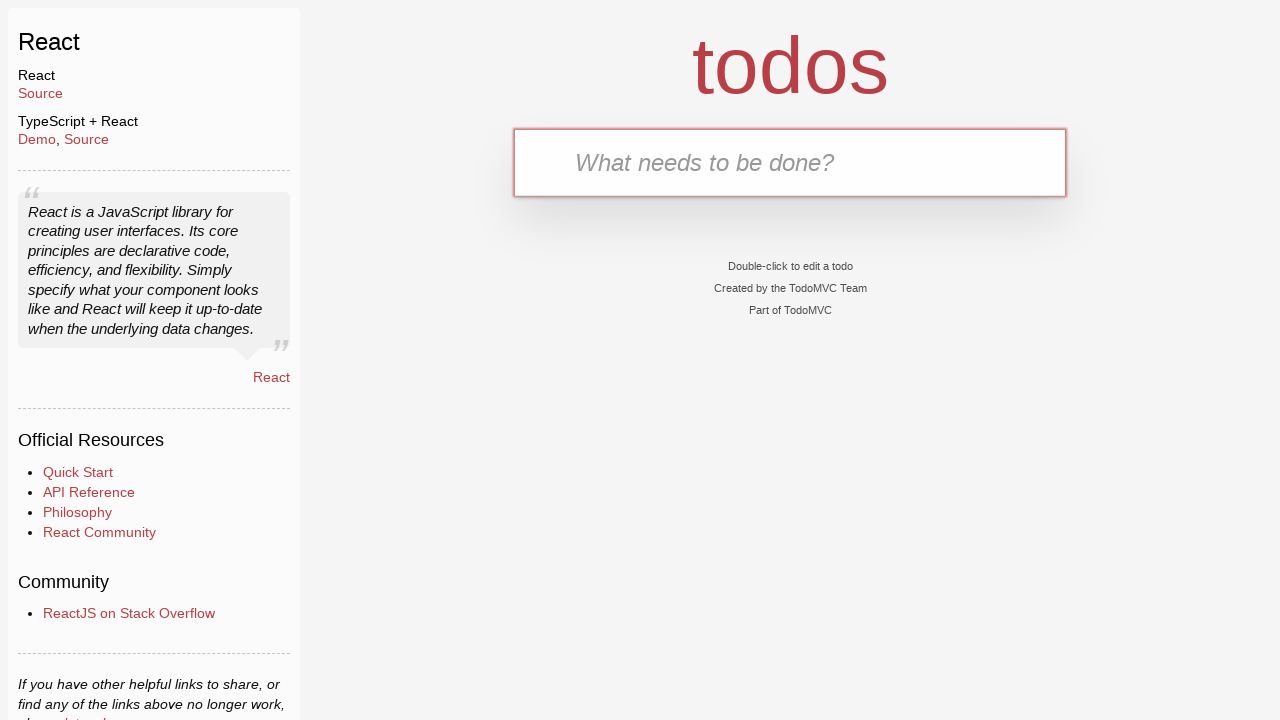

Filled new todo input with 'Item 1' on input.new-todo
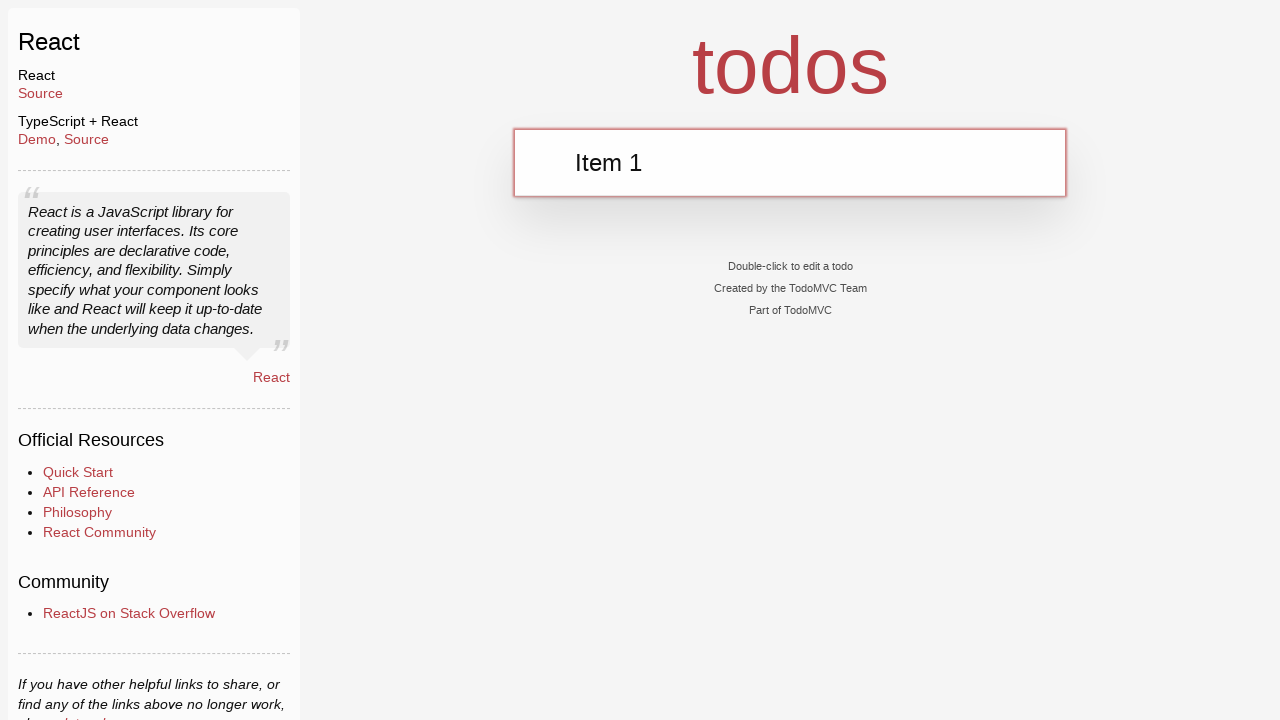

Pressed Enter to add the todo item on input.new-todo
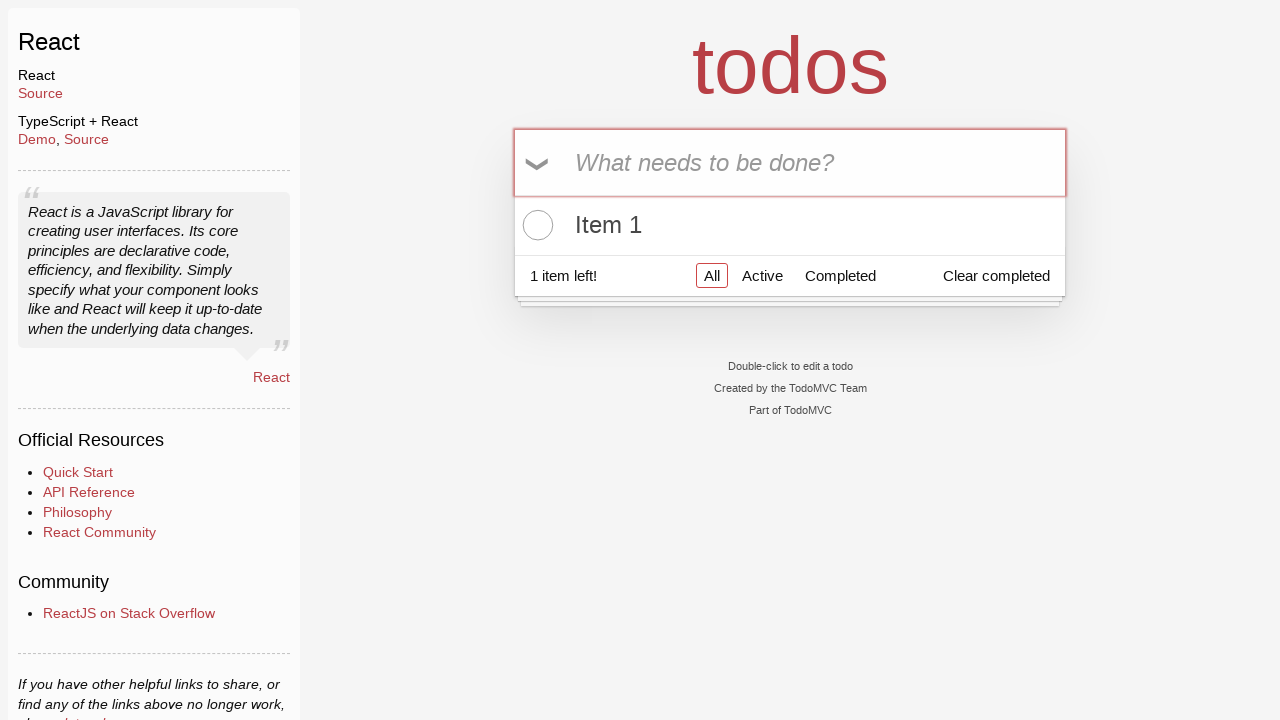

Waited for todo item to appear in the list
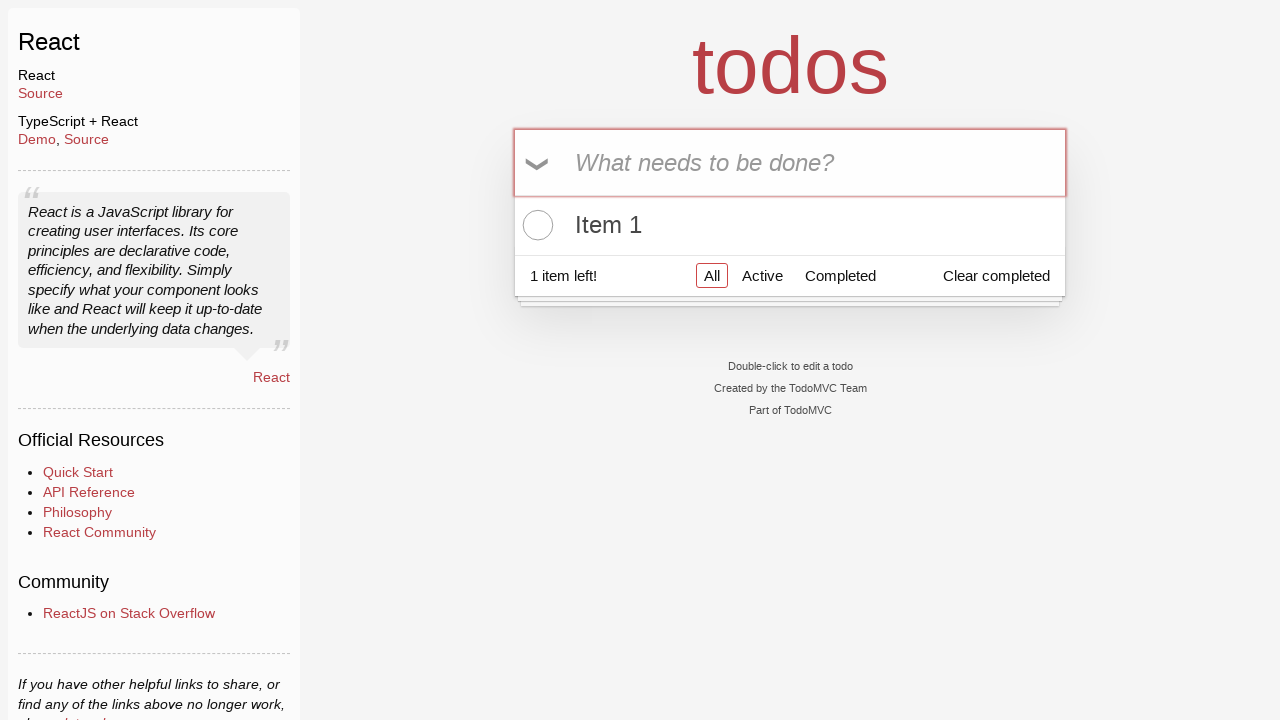

Clicked checkbox to mark item as completed at (535, 225) on ul.todo-list li input.toggle
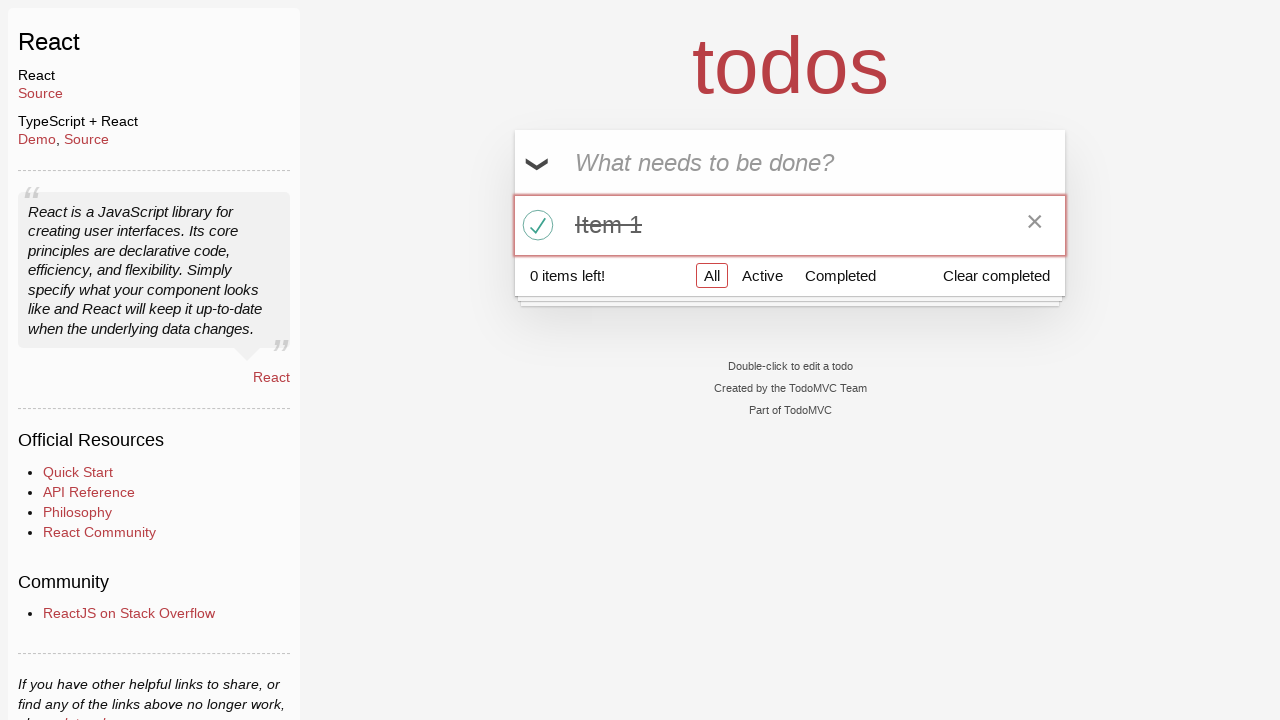

Waited 500ms before unchecking
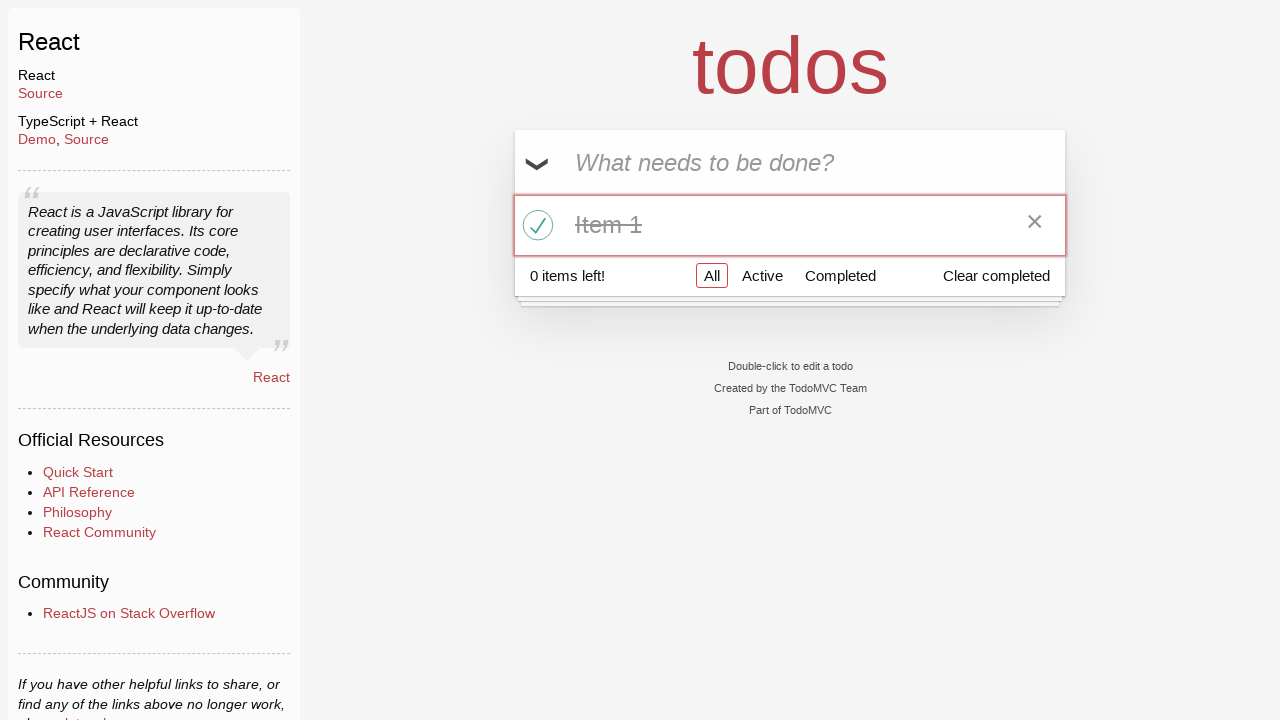

Clicked checkbox again to uncheck the completed item at (535, 225) on ul.todo-list li input.toggle
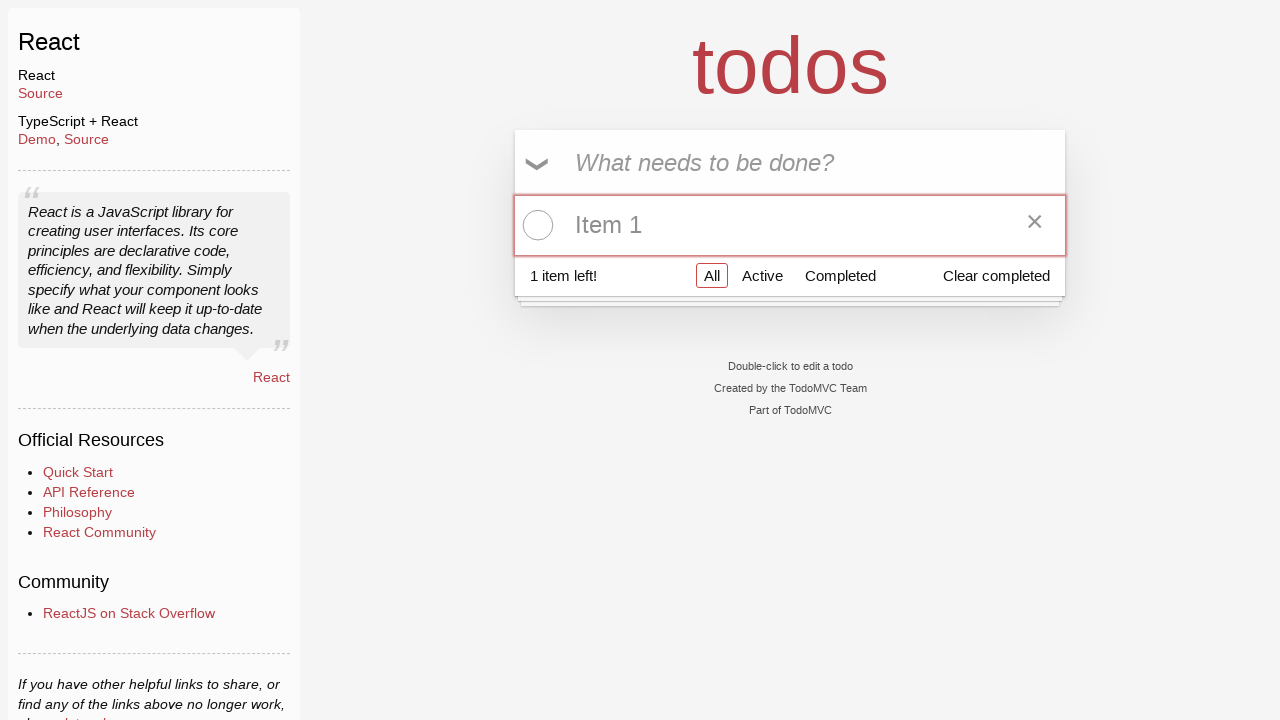

Verified item no longer has completed class
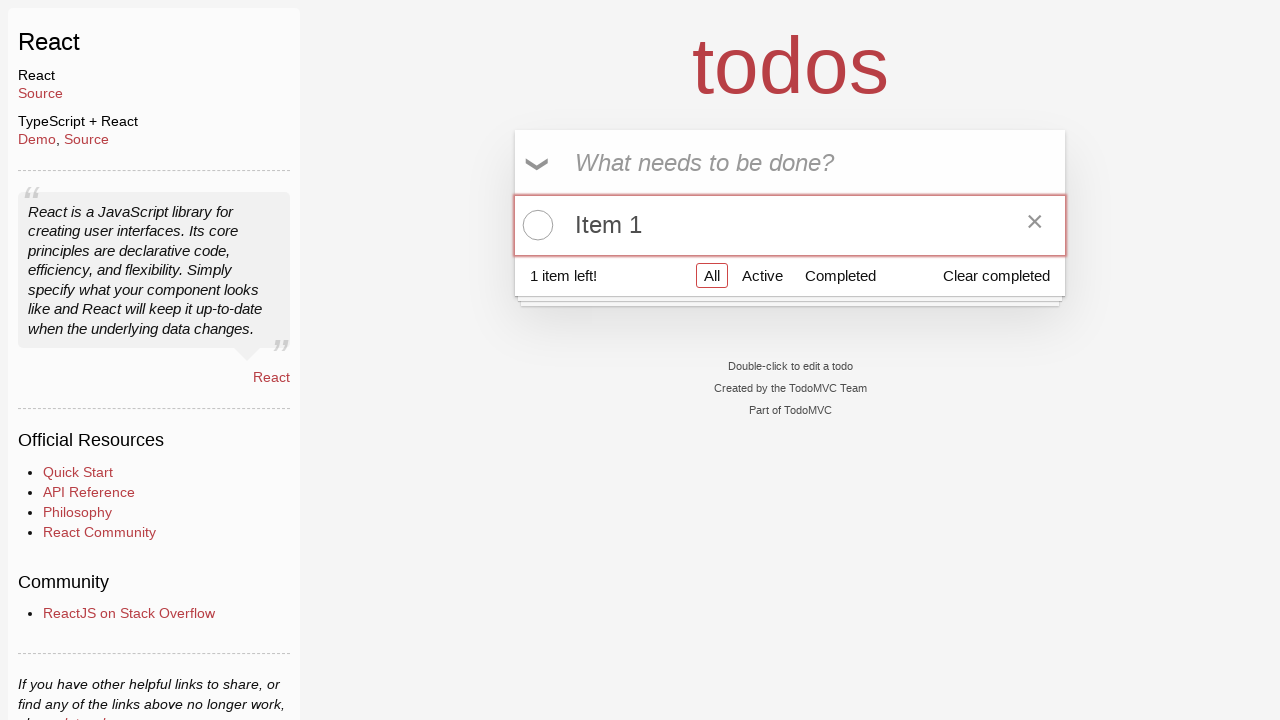

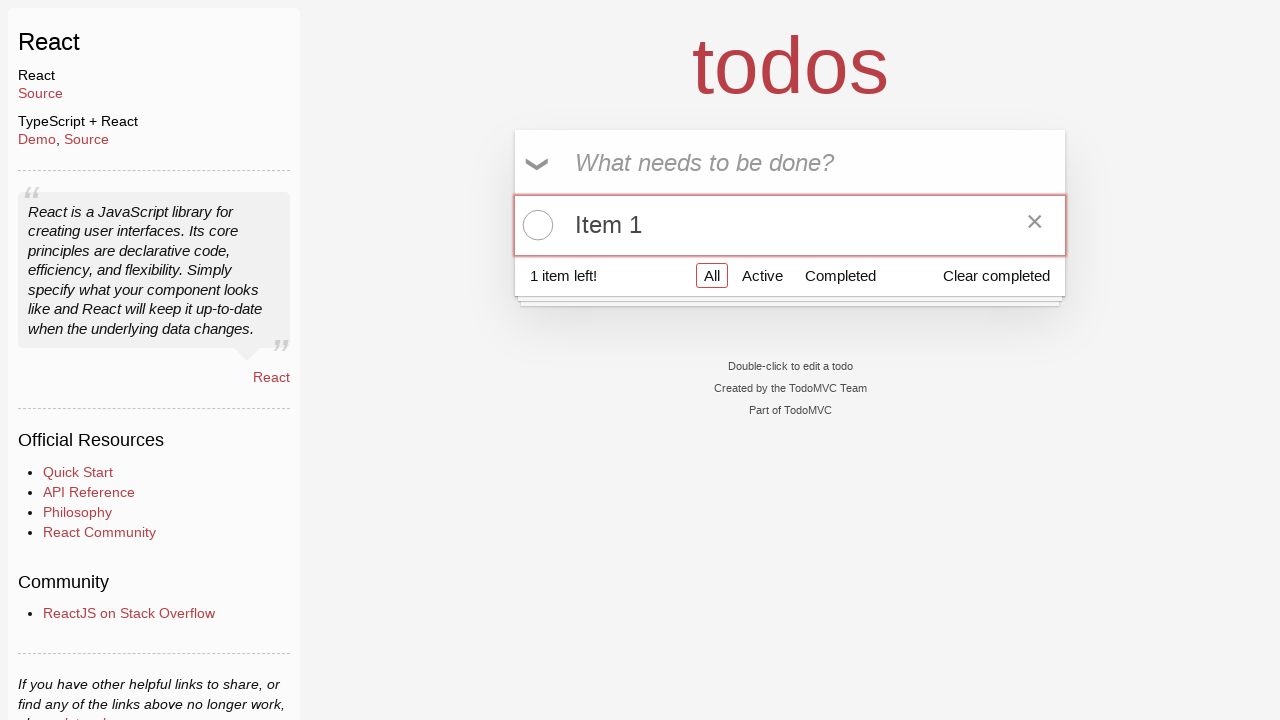